Waits for a price to reach $100, then clicks book button, solves a mathematical problem, and submits the answer

Starting URL: http://suninjuly.github.io/explicit_wait2.html

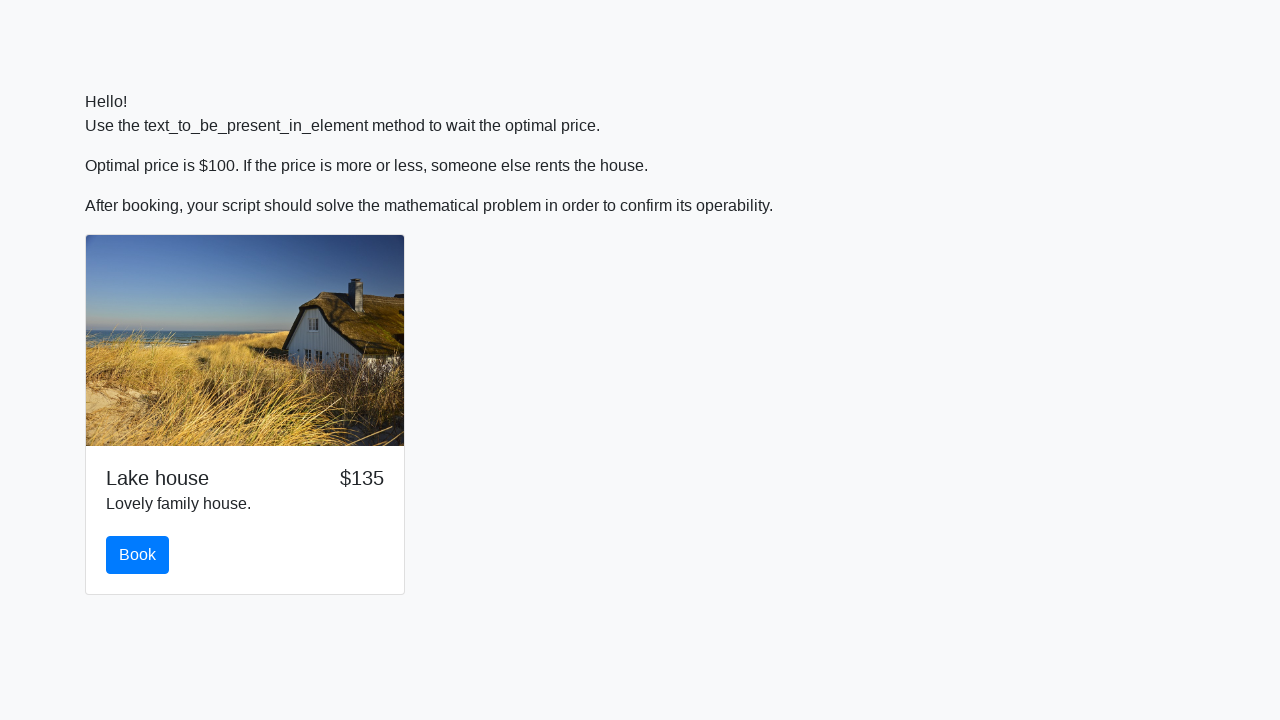

Waited for price to reach $100
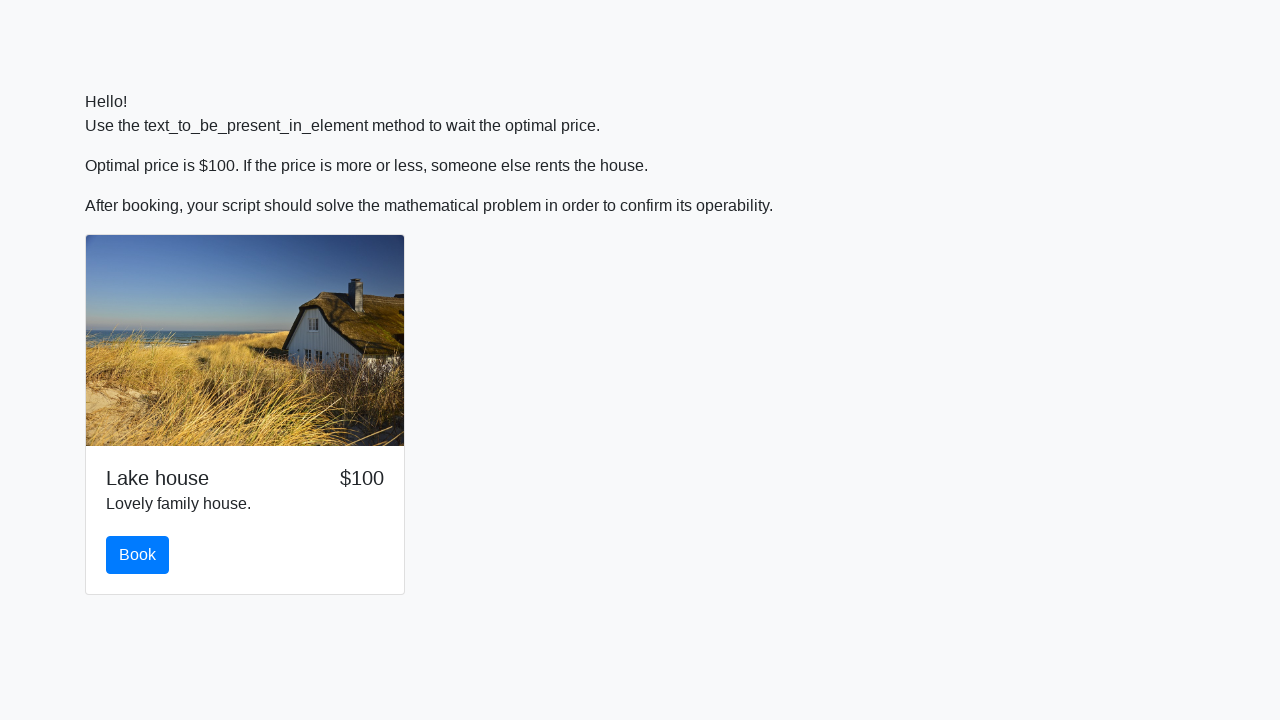

Clicked book button at (138, 555) on #book
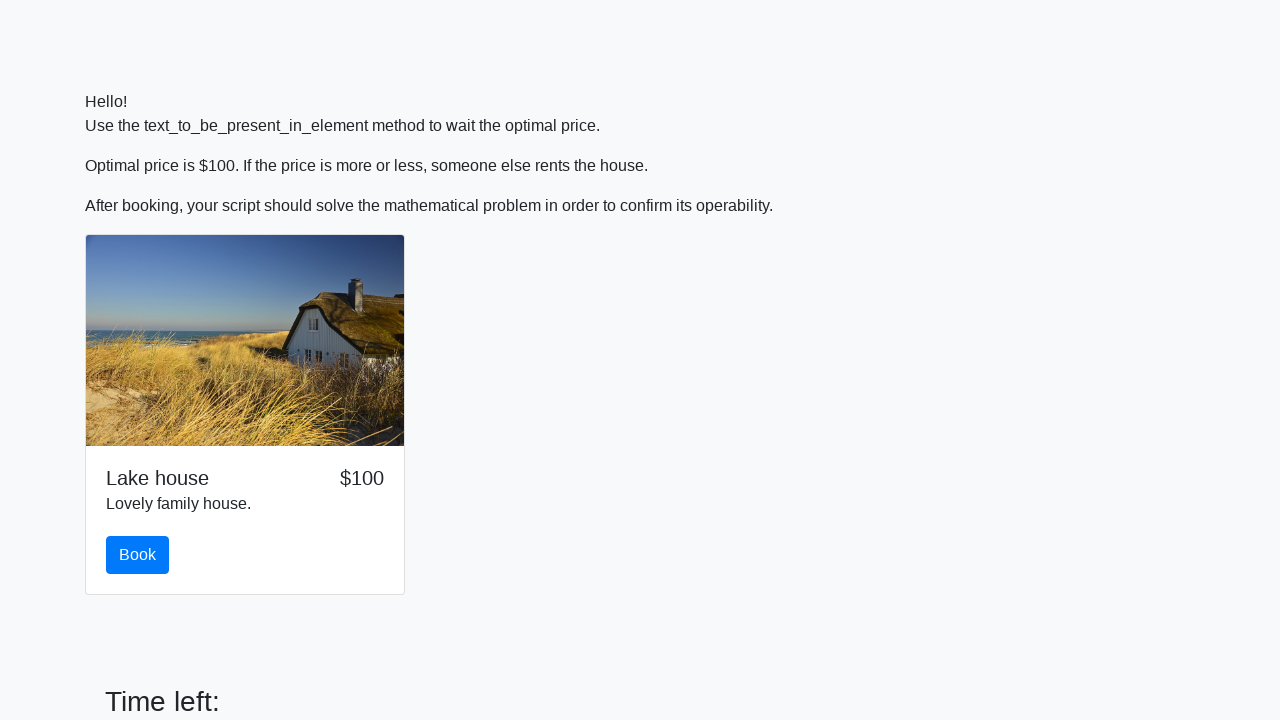

Retrieved input value: 545
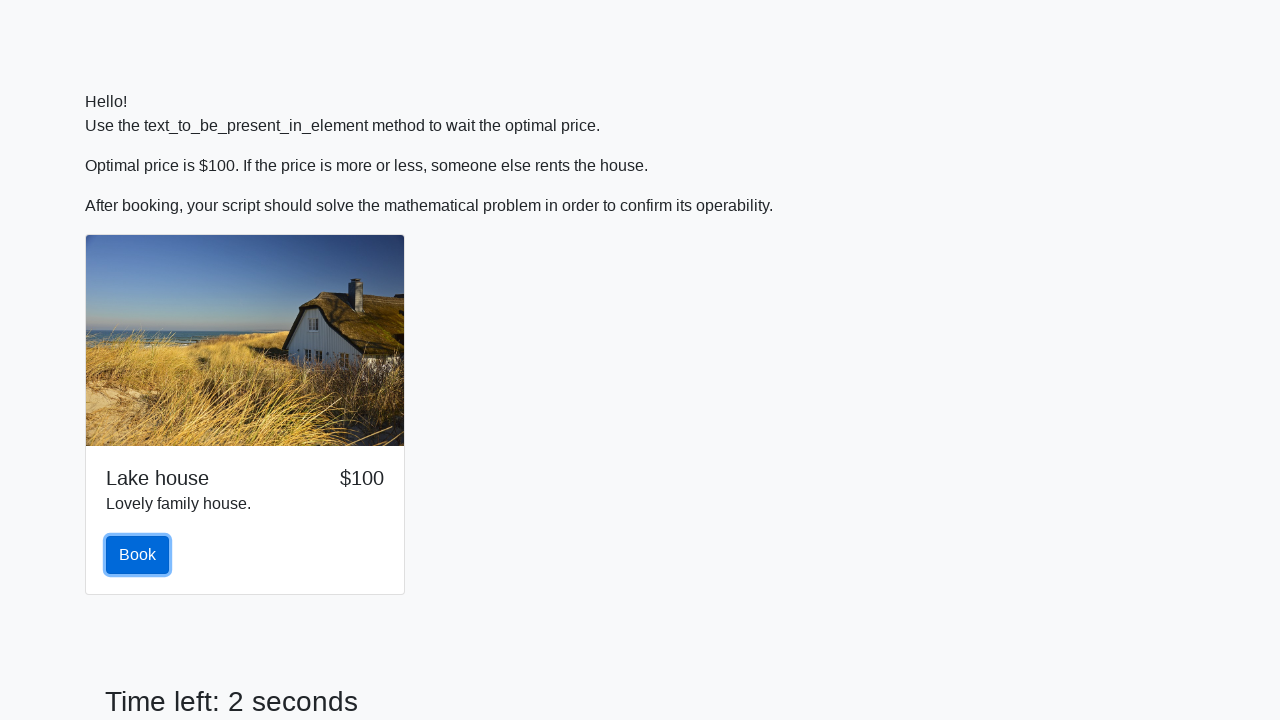

Filled answer field with calculated result: 2.482705506052213 on #answer
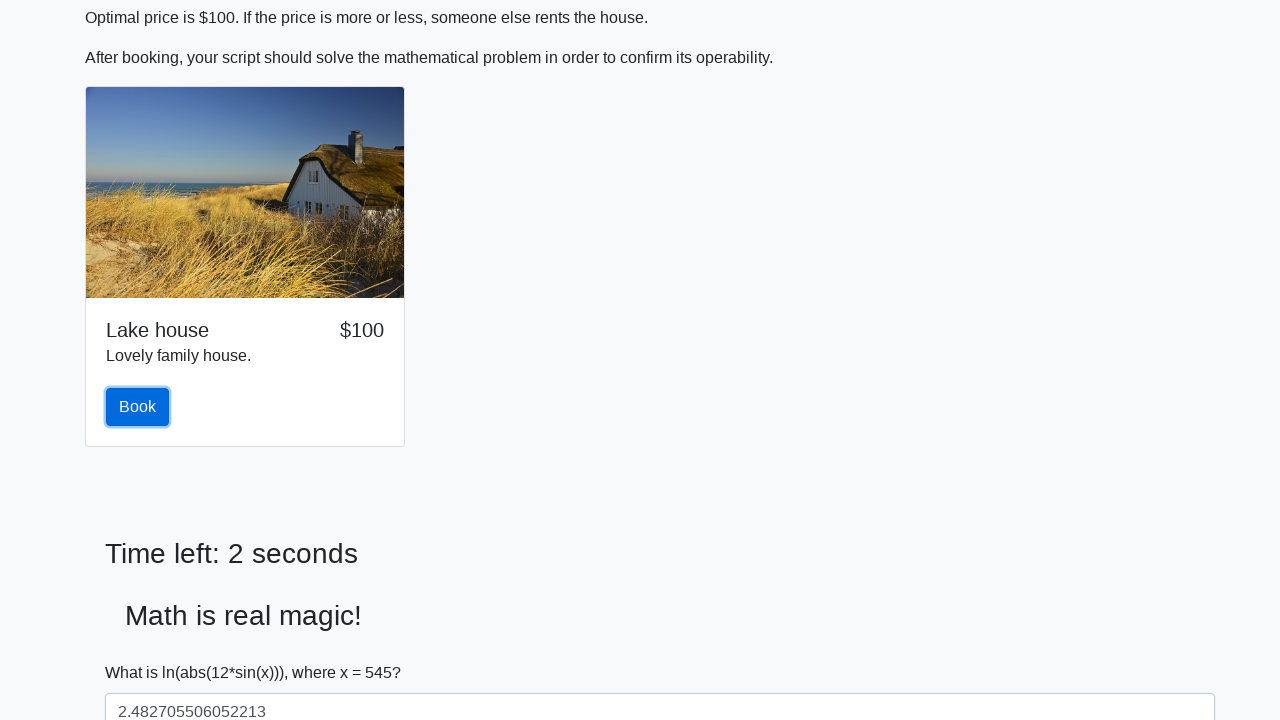

Clicked solve button to submit answer at (143, 651) on #solve
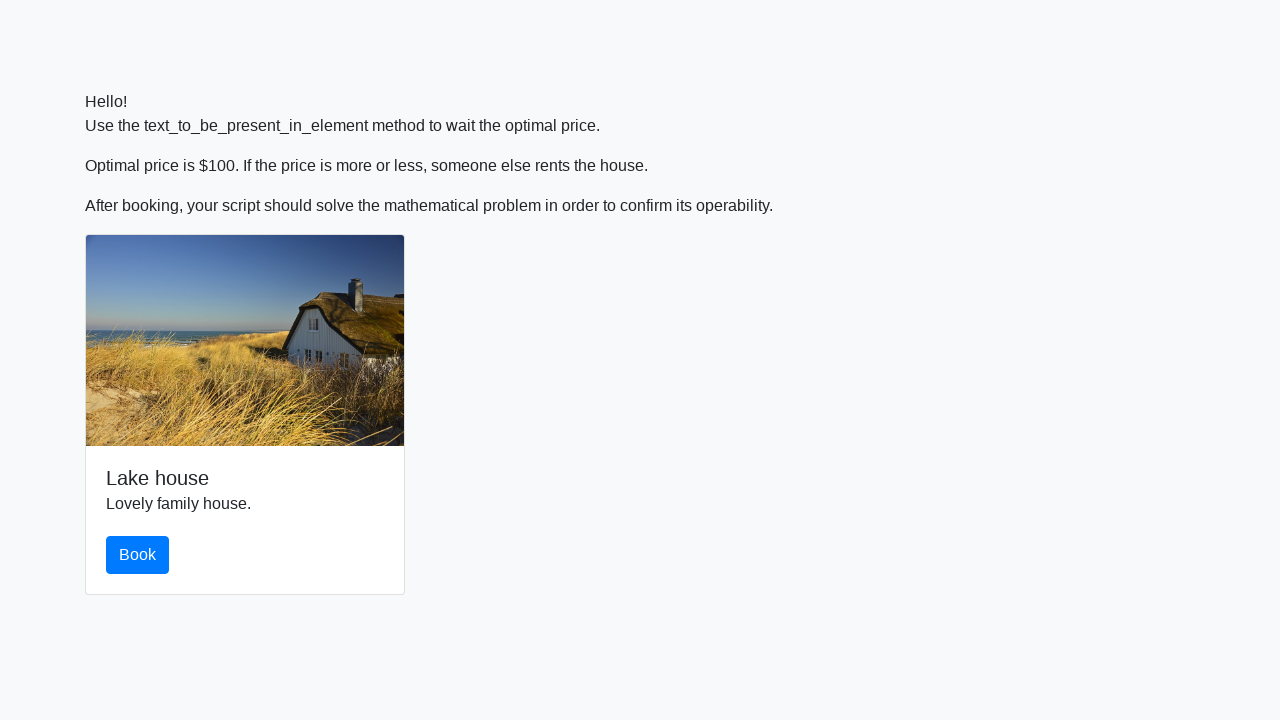

Alert dialog accepted
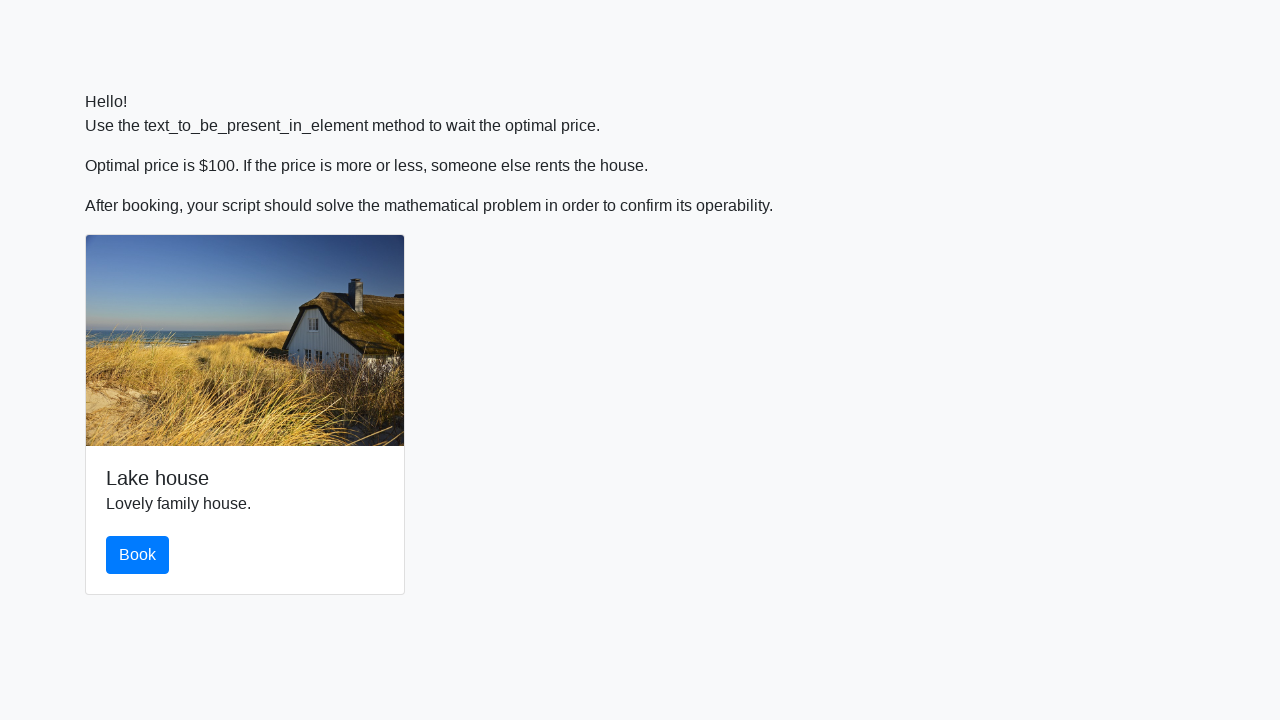

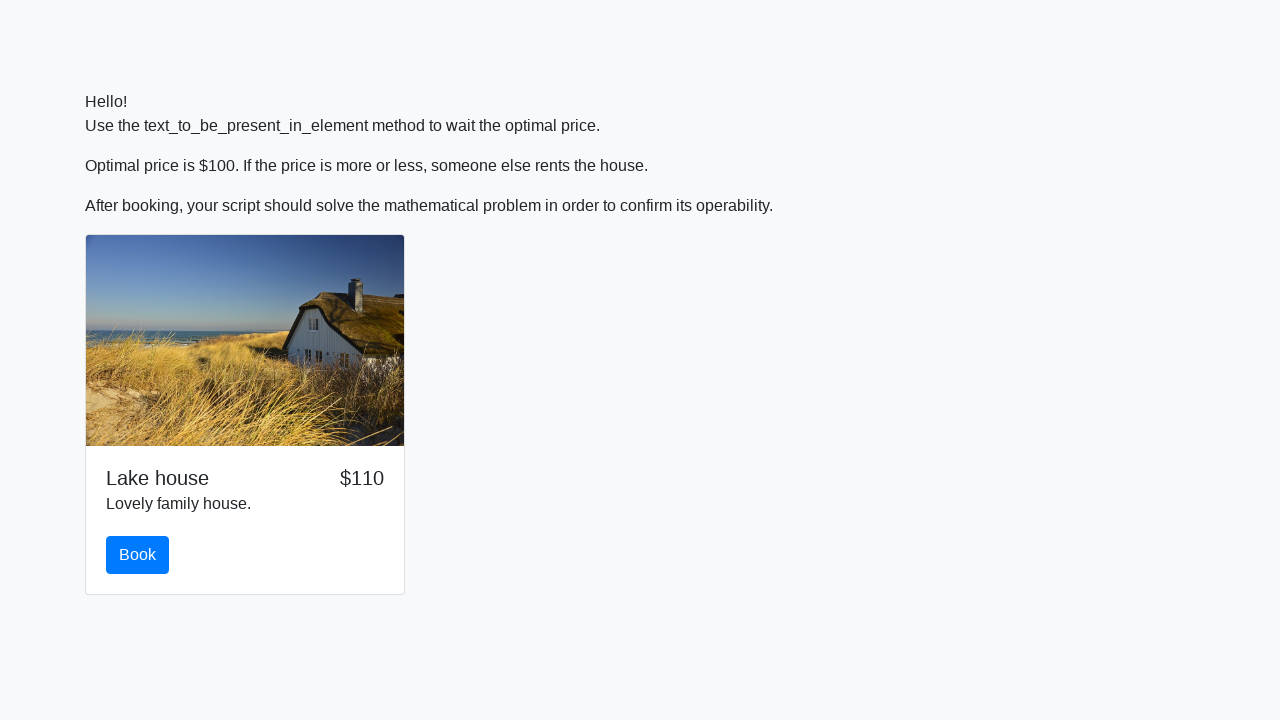